Tests selecting multiple options from a multi-select dropdown

Starting URL: https://developer.snapappointments.com/bootstrap-select/examples/#multiple-select-boxes

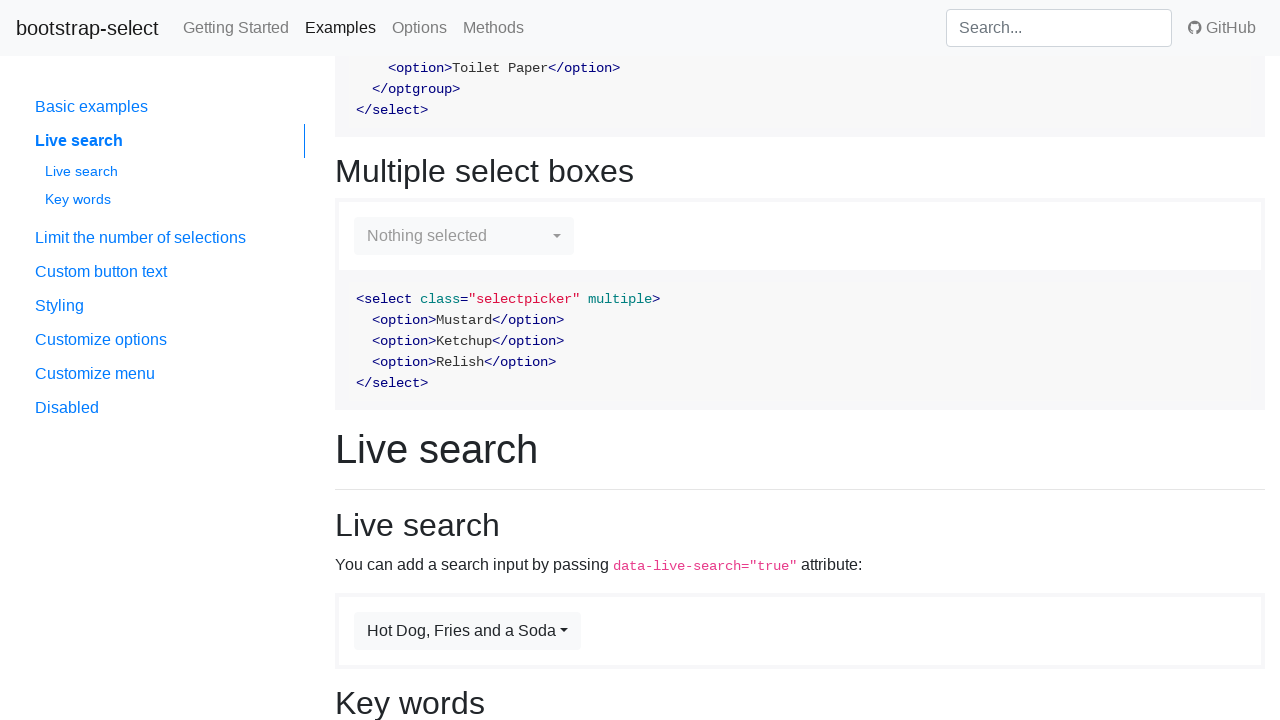

Selected 'Ketchup' from multi-select dropdown on (//select[@class='selectpicker'])[3]
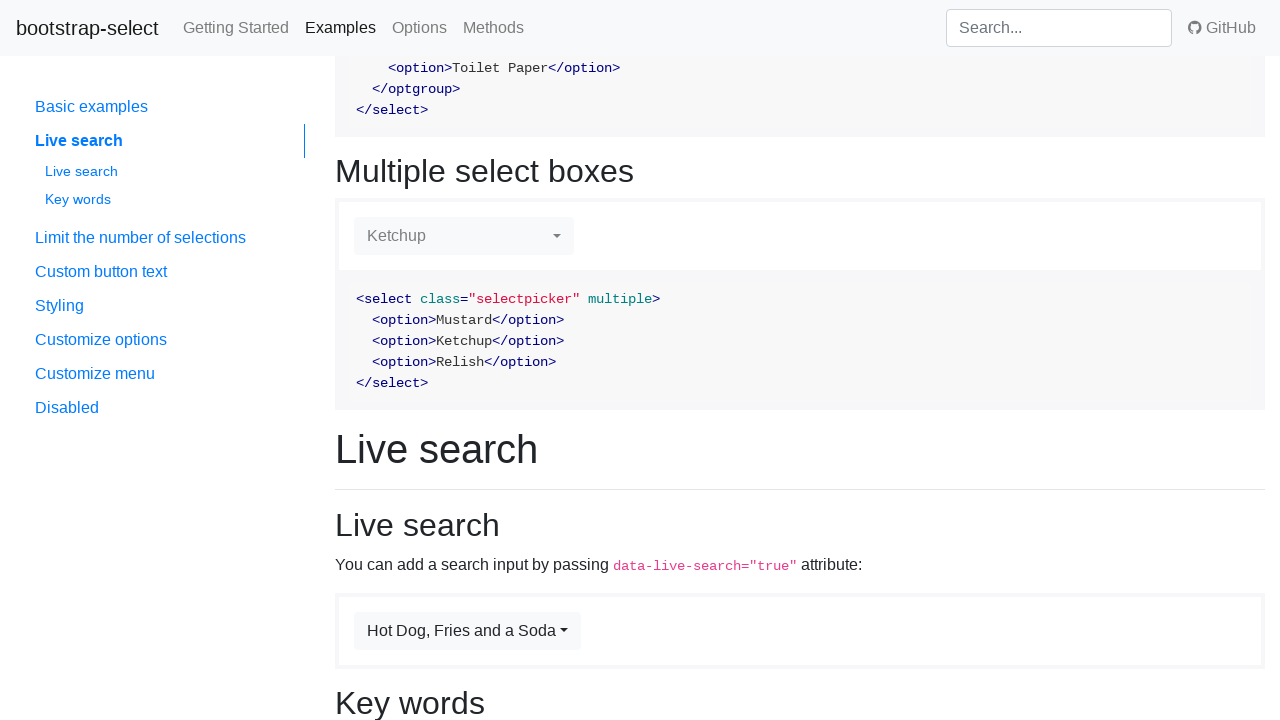

Selected 'Mustard' from multi-select dropdown on (//select[@class='selectpicker'])[3]
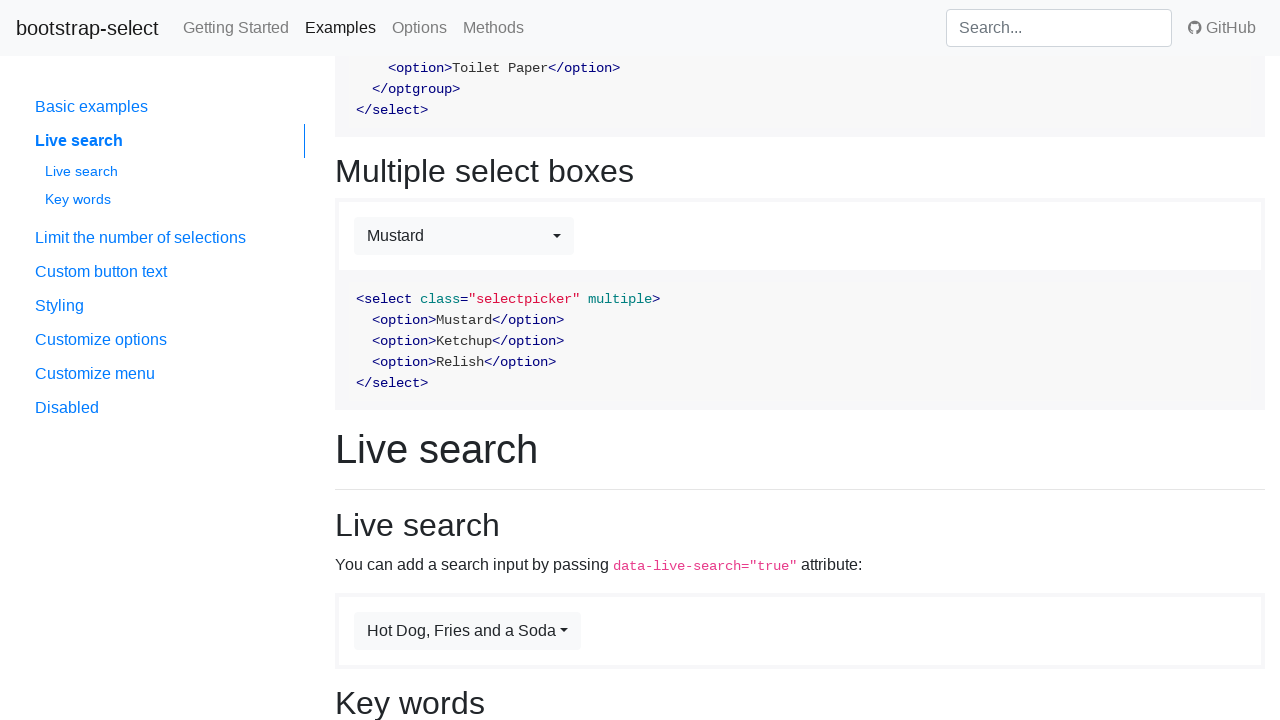

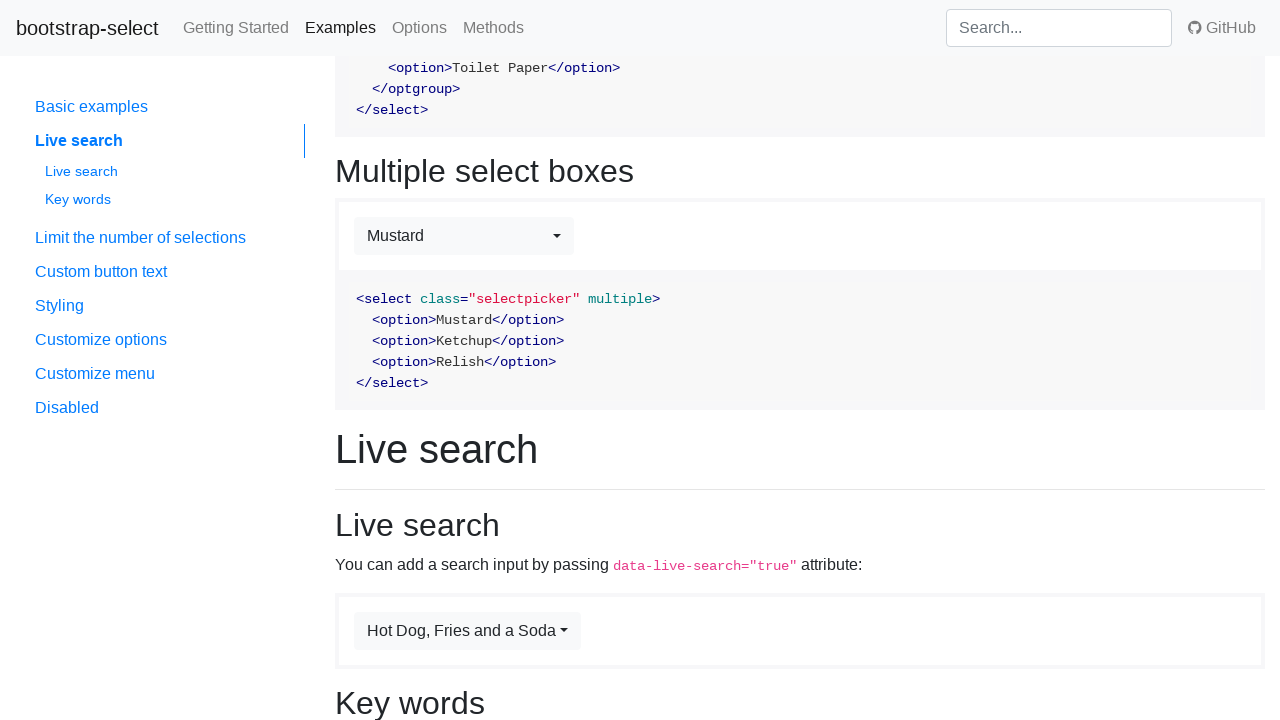